Tests checkbox functionality by selecting Option1 checkbox and verifying it is checked

Starting URL: https://www.rahulshettyacademy.com/AutomationPractice/

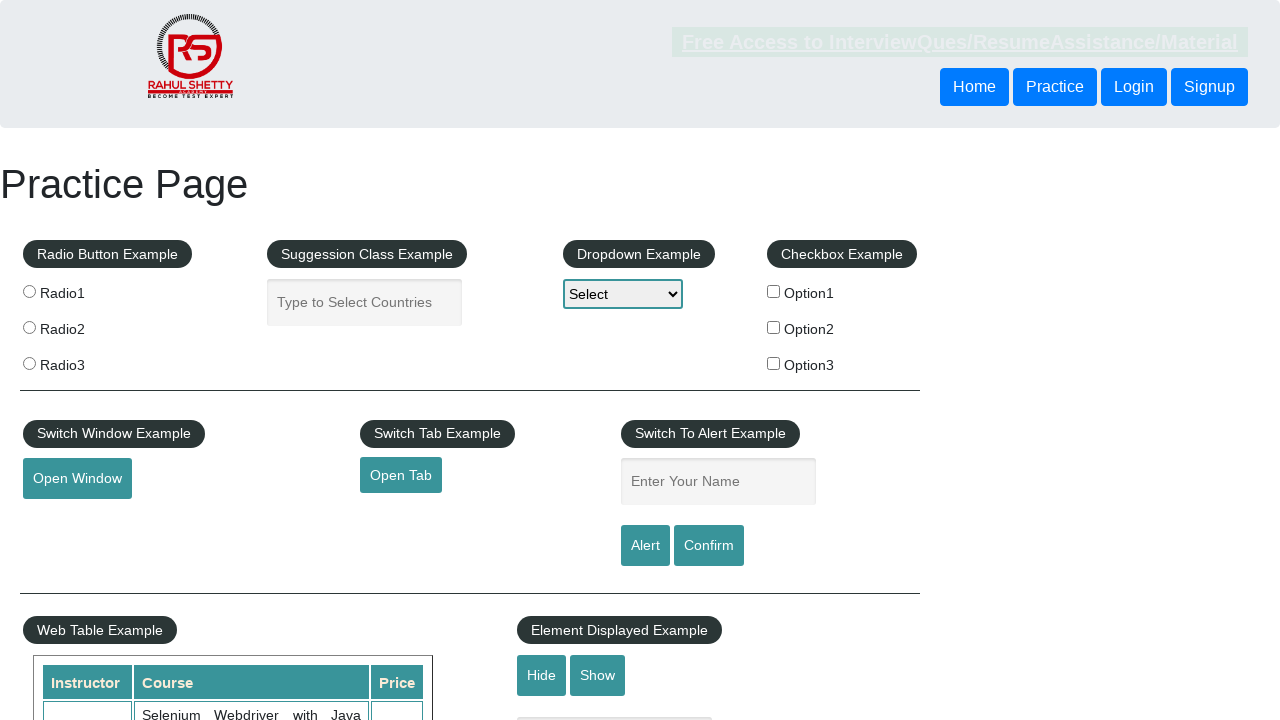

Checked if Option1 checkbox is already selected
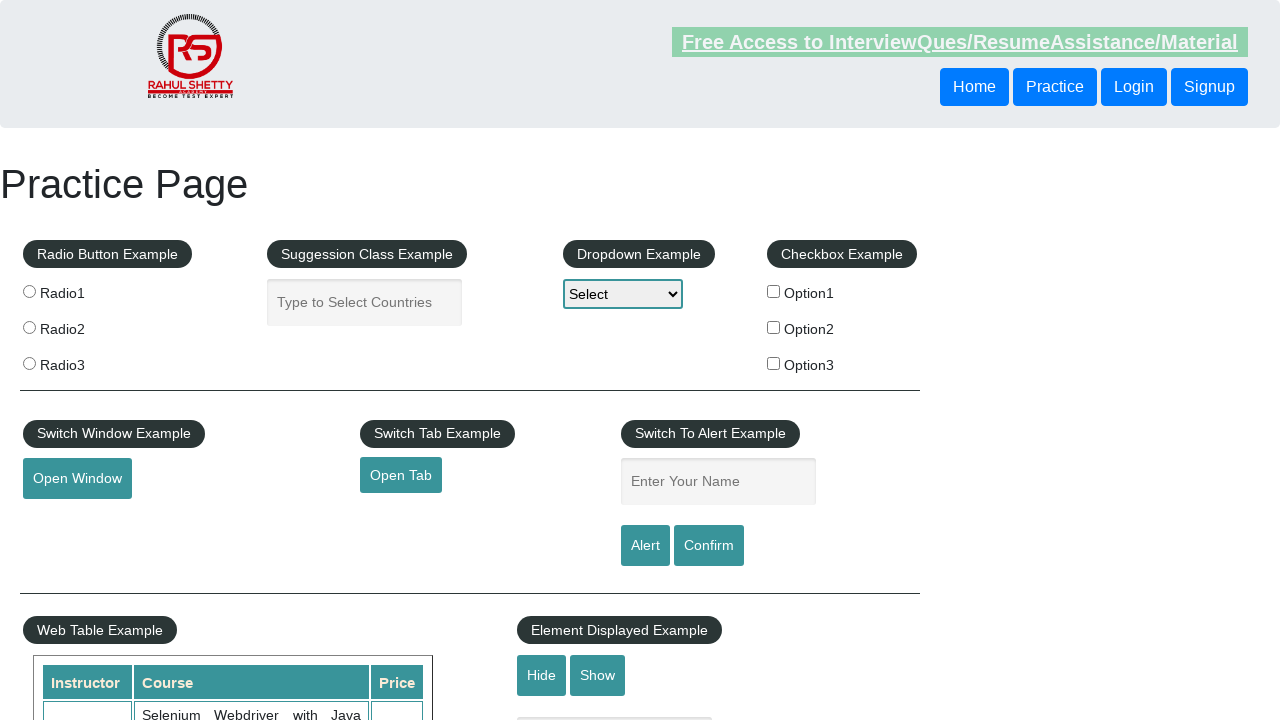

Clicked Option1 checkbox to select it at (774, 291) on #checkBoxOption1
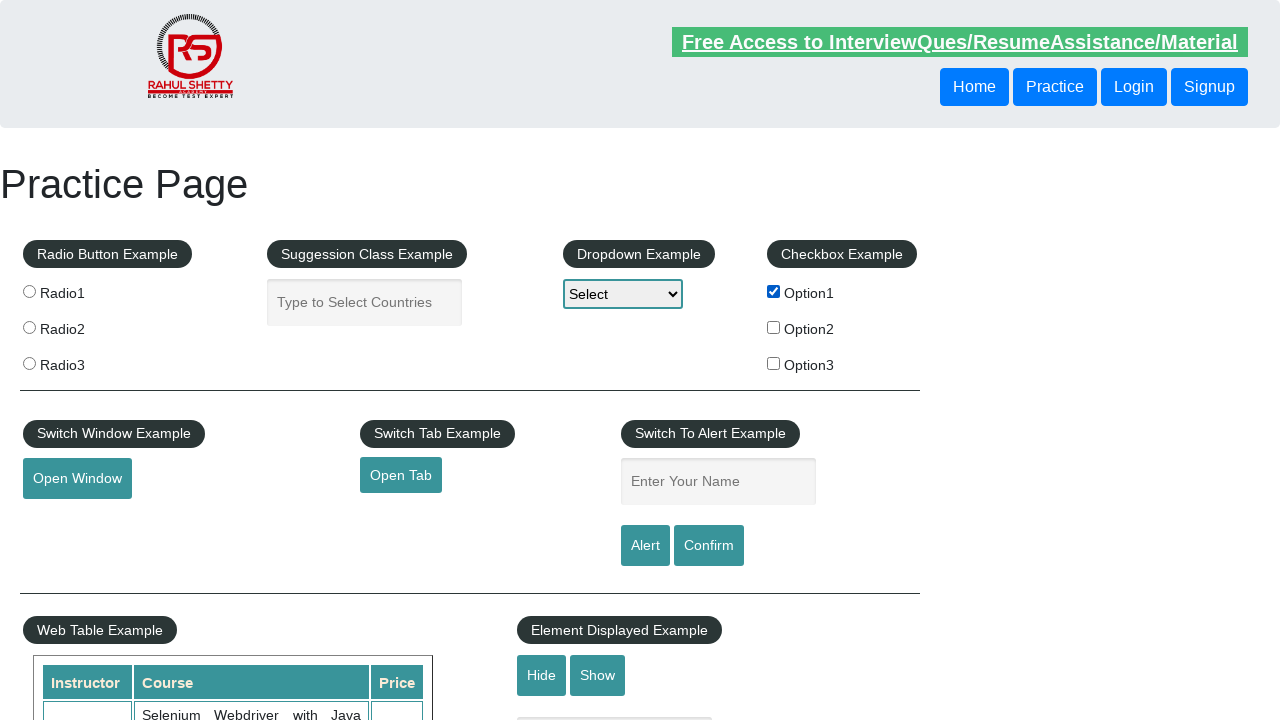

Verified that Option1 checkbox is checked
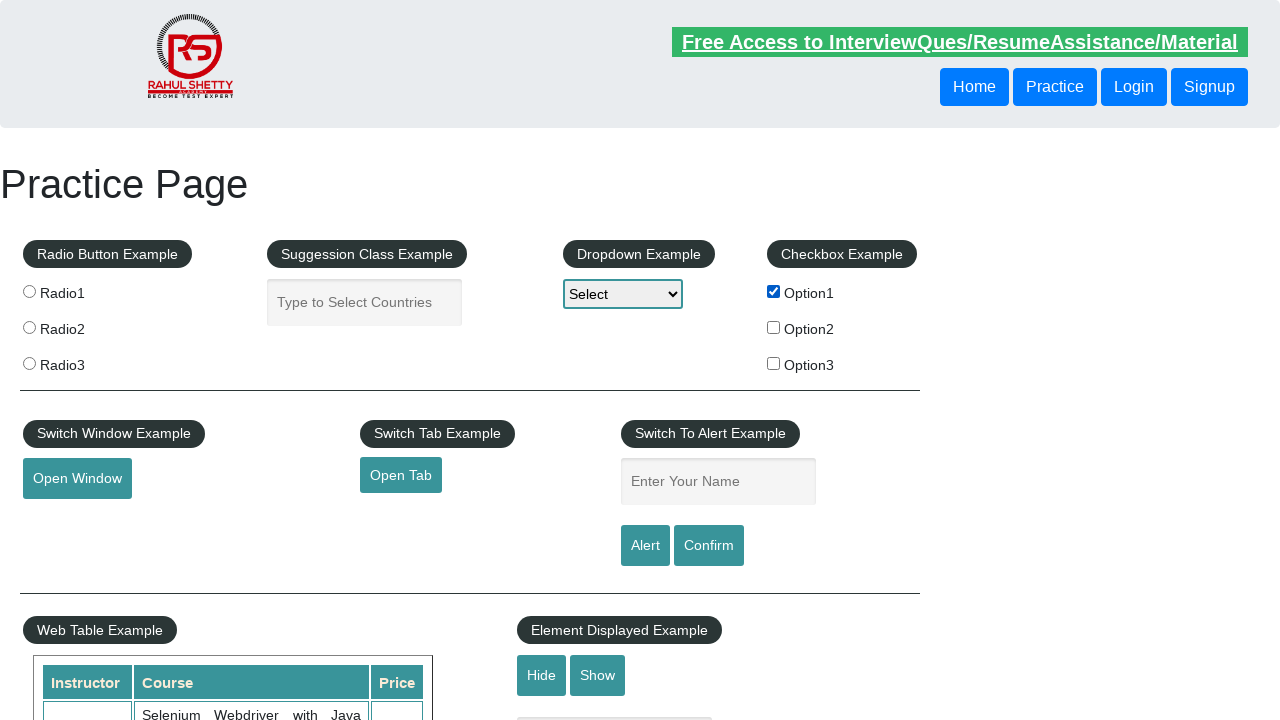

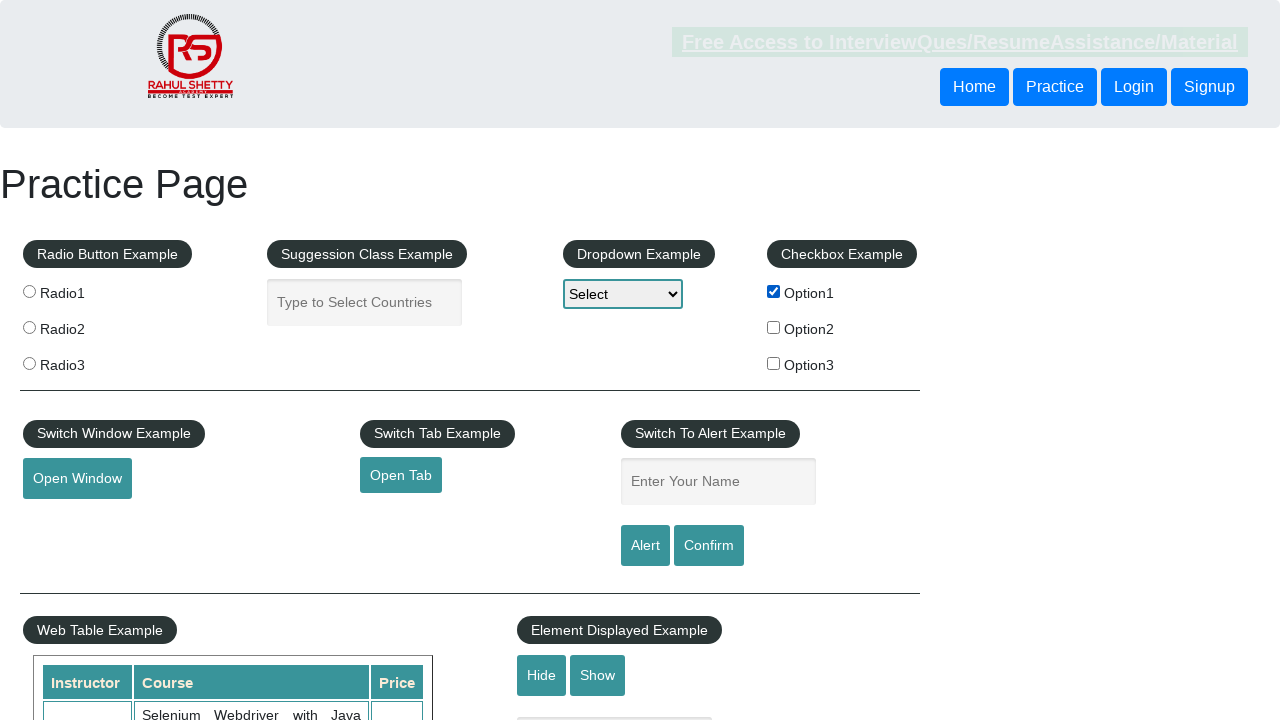